Verifies that the password field has the correct placeholder text

Starting URL: https://javabykiran.com/selenium/login.html

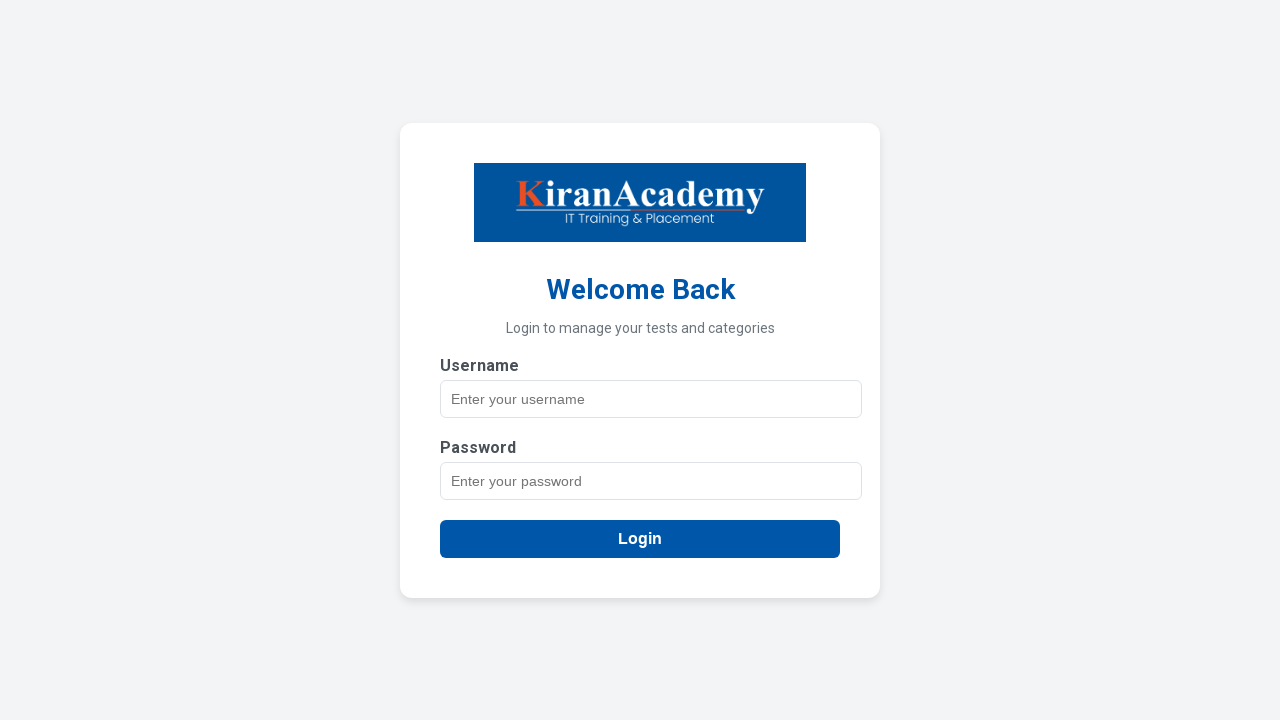

Navigated to login page at https://javabykiran.com/selenium/login.html
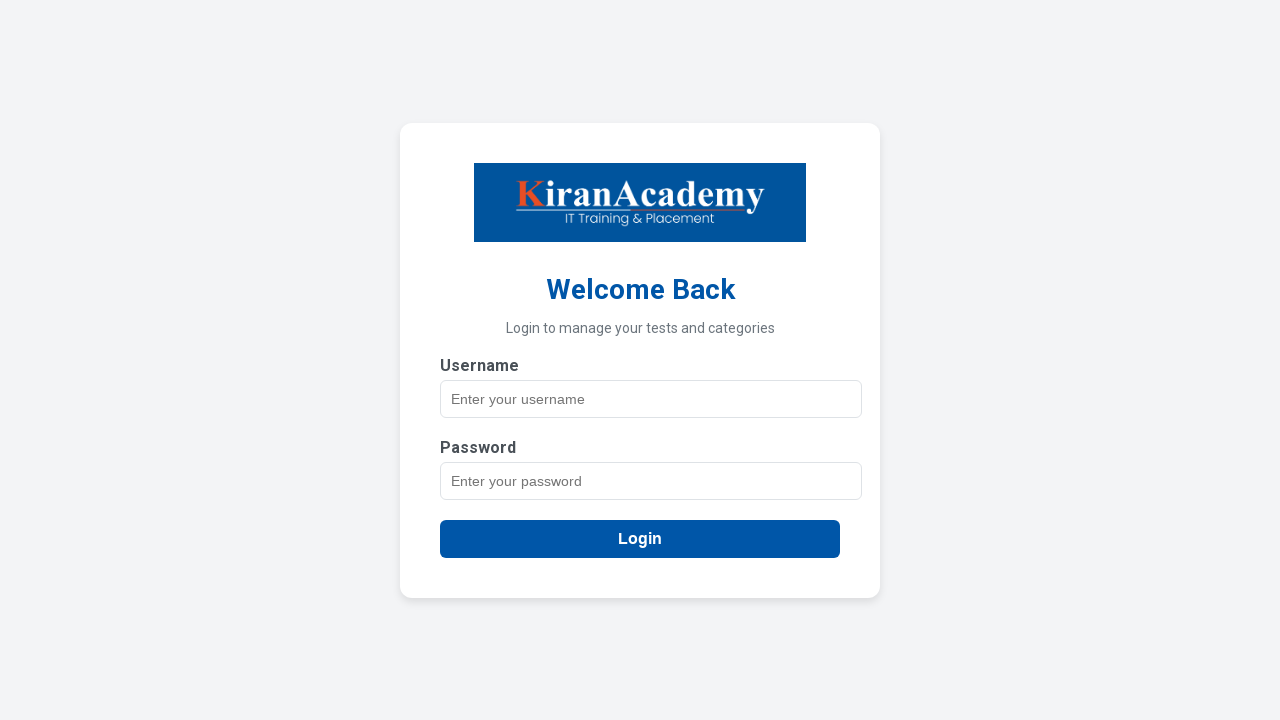

Located password field with ID 'password'
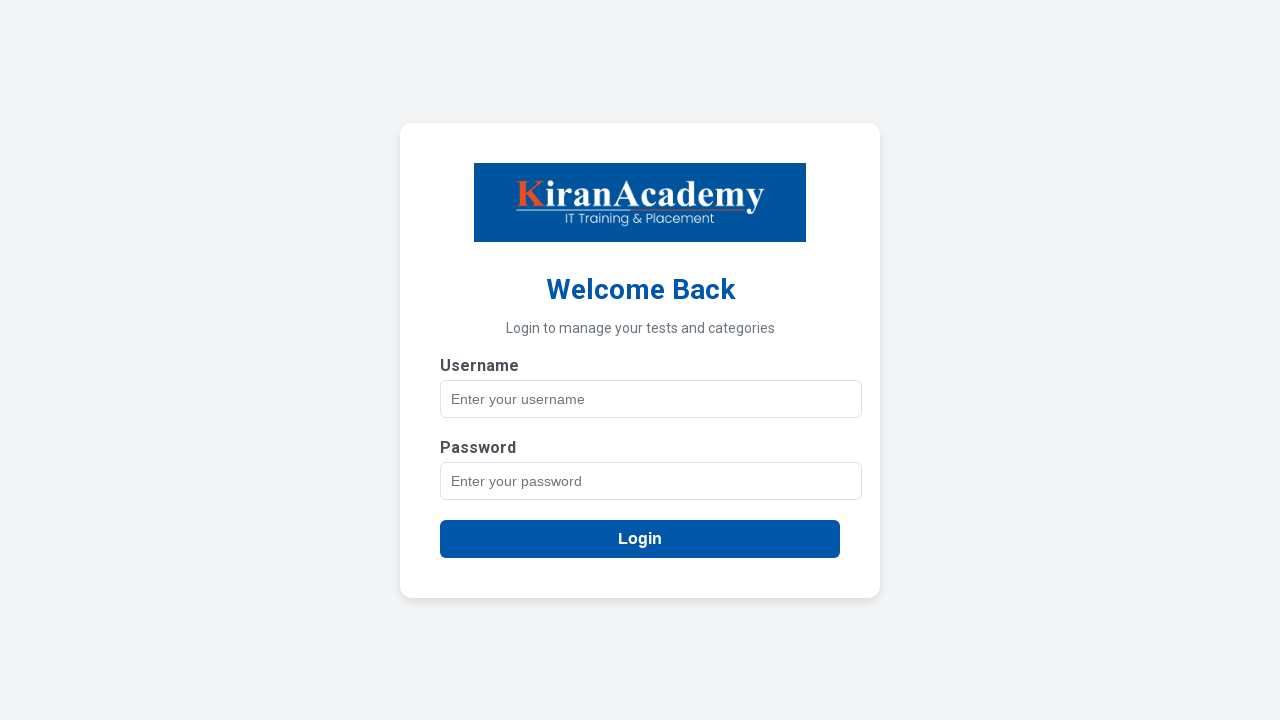

Retrieved placeholder attribute from password field: 'Enter your password'
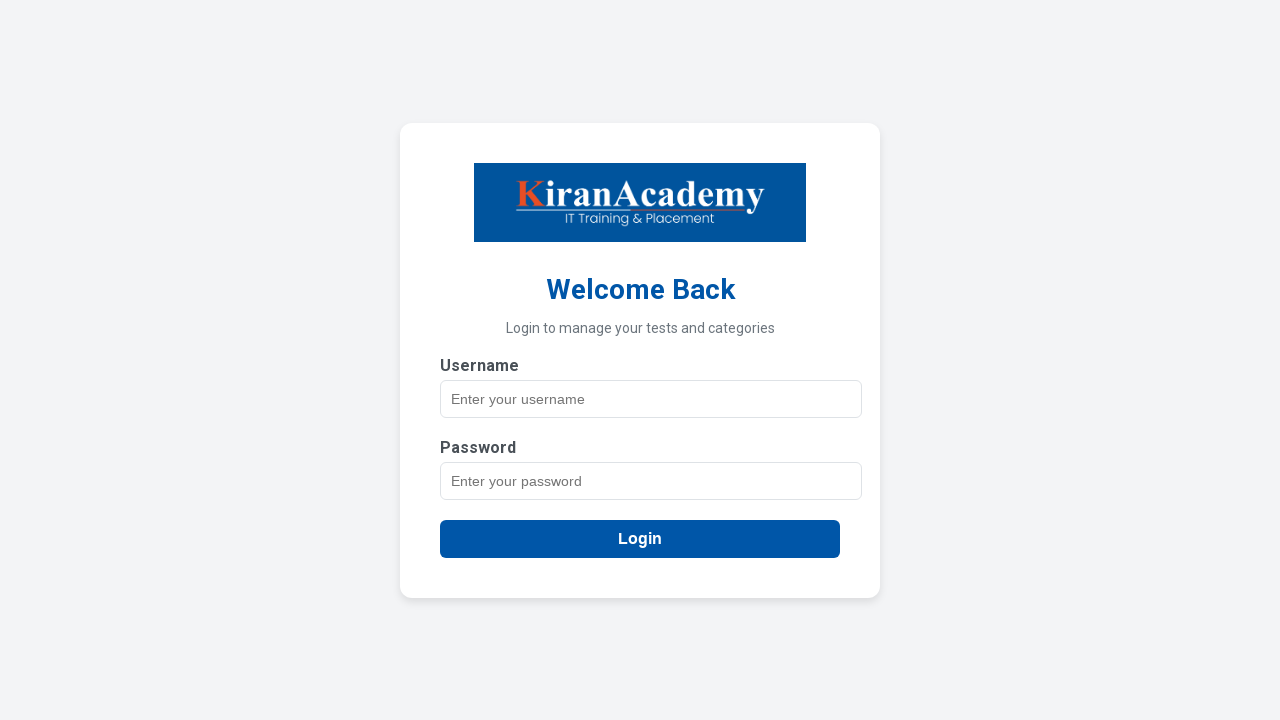

Assertion passed: password field has correct placeholder text 'Enter your password'
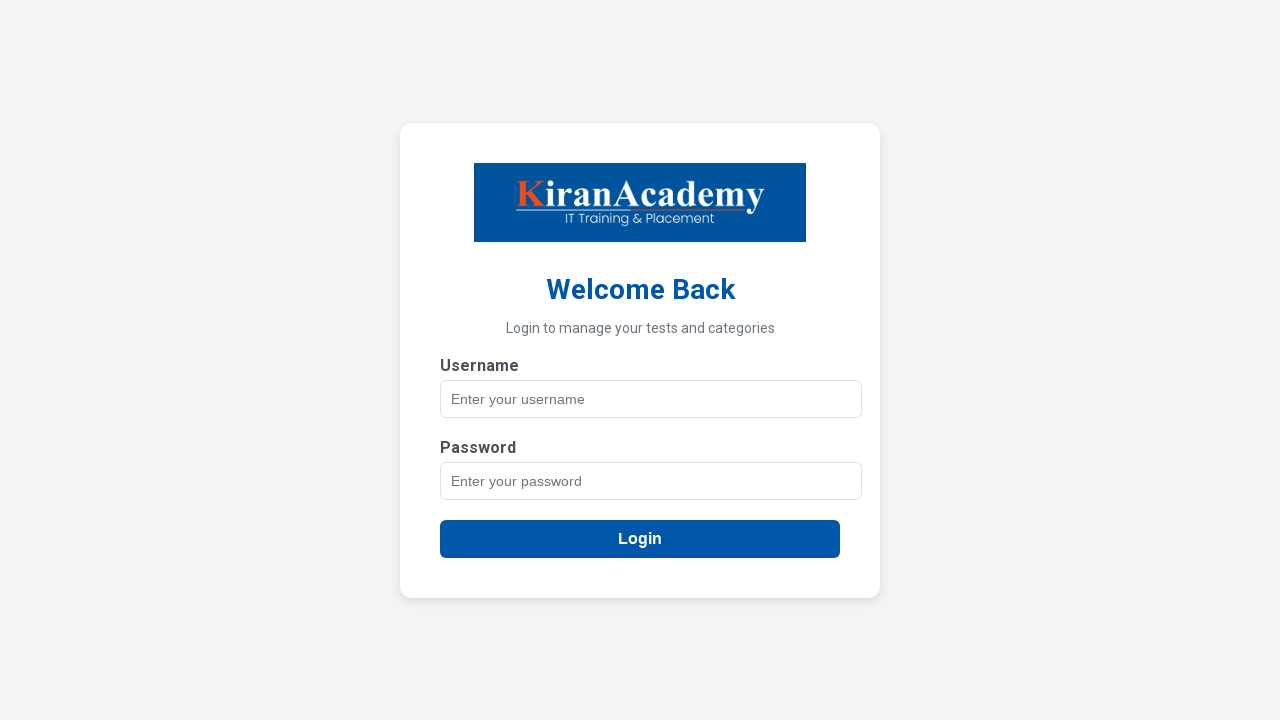

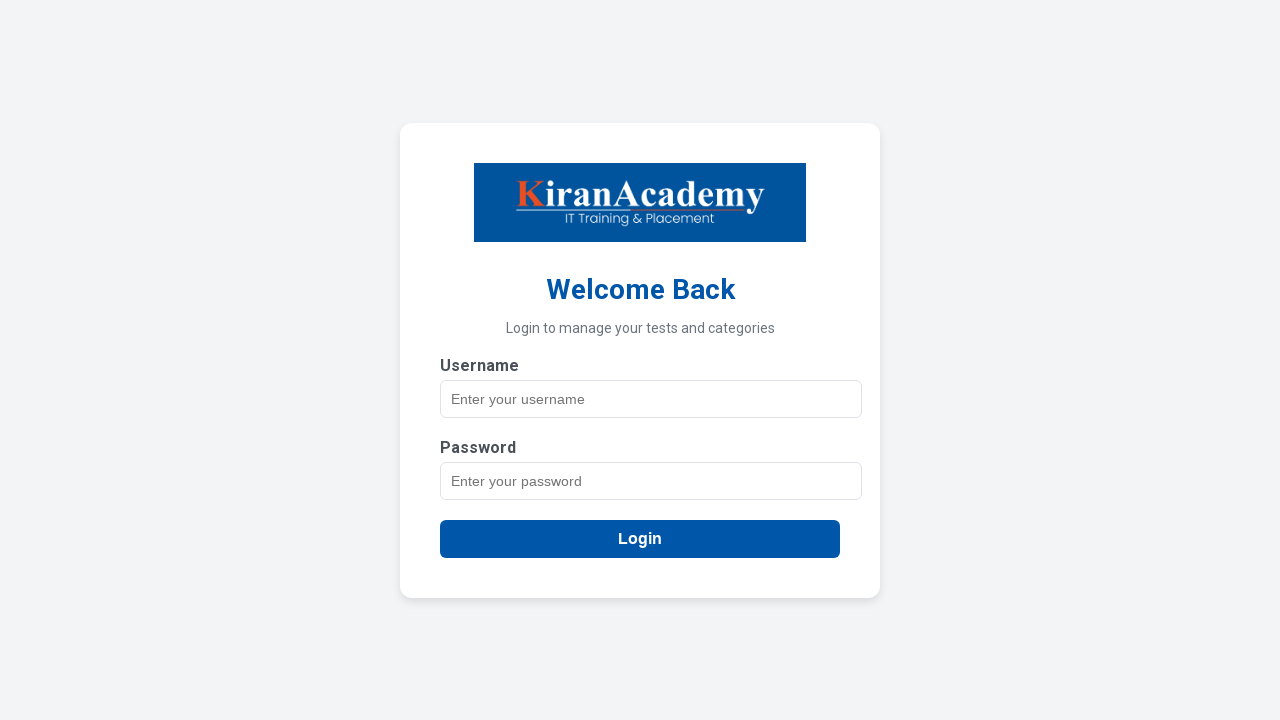